Fills out a registration form with first name, last name, and address fields

Starting URL: https://demo.automationtesting.in/Register.html

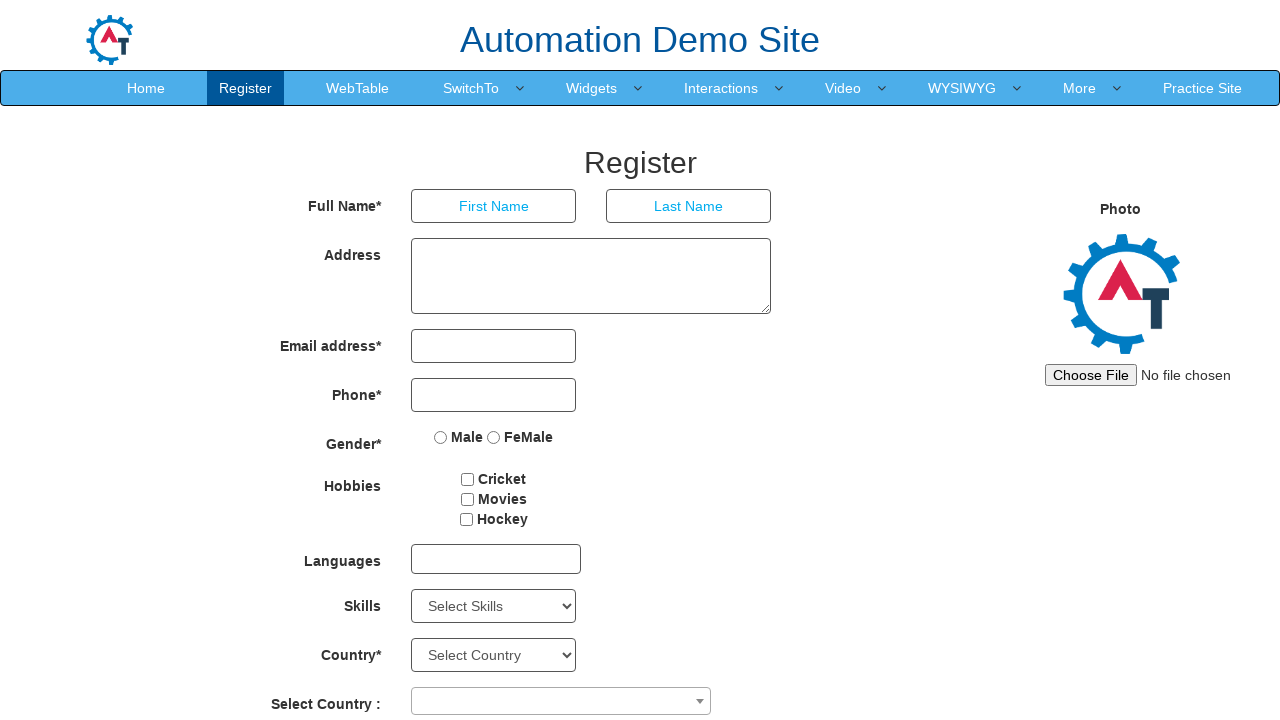

Filled first name field with 'John' on //input[@placeholder='First Name']
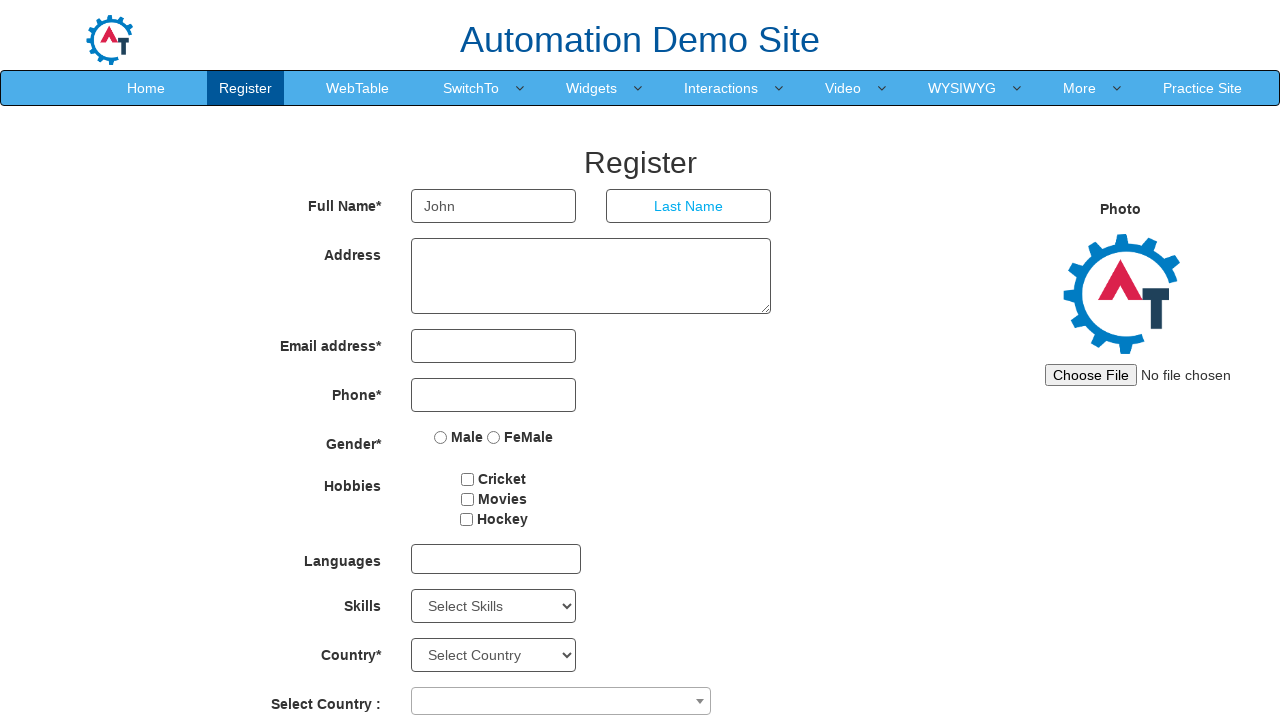

Filled last name field with 'Doe' on //input[@placeholder='Last Name']
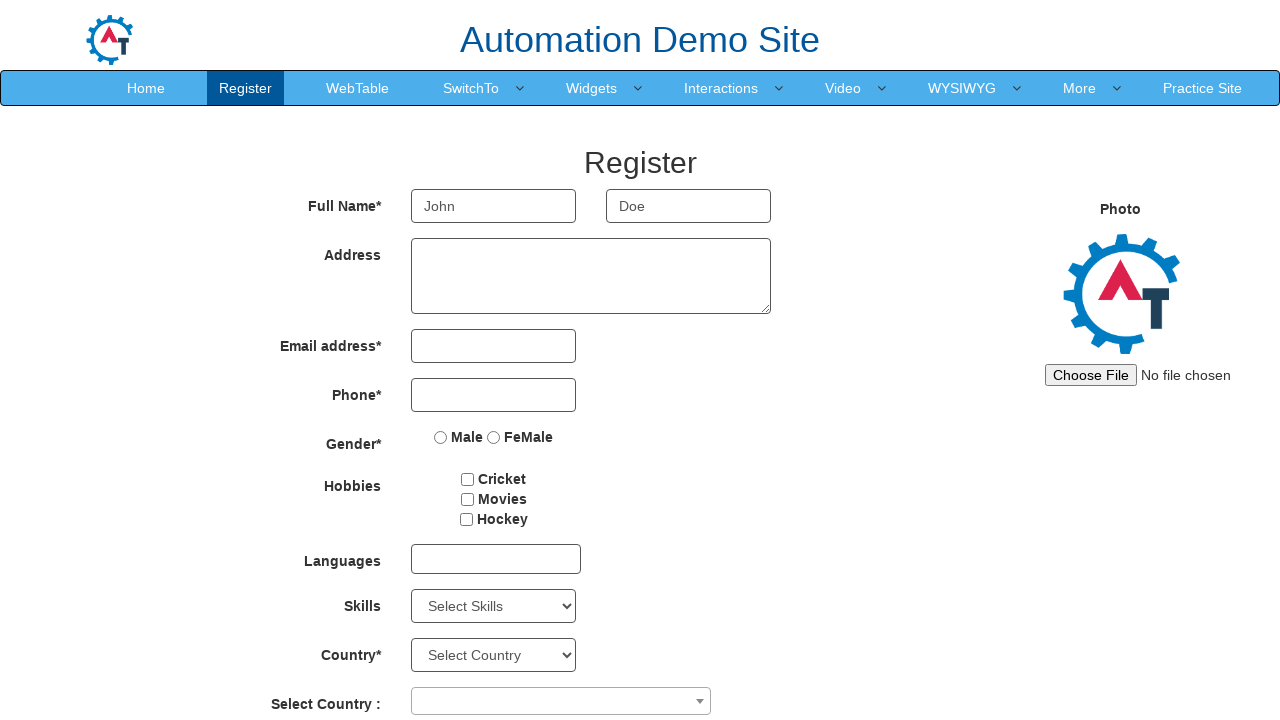

Filled address field with '123 Main St, Springfield, USA' on textarea
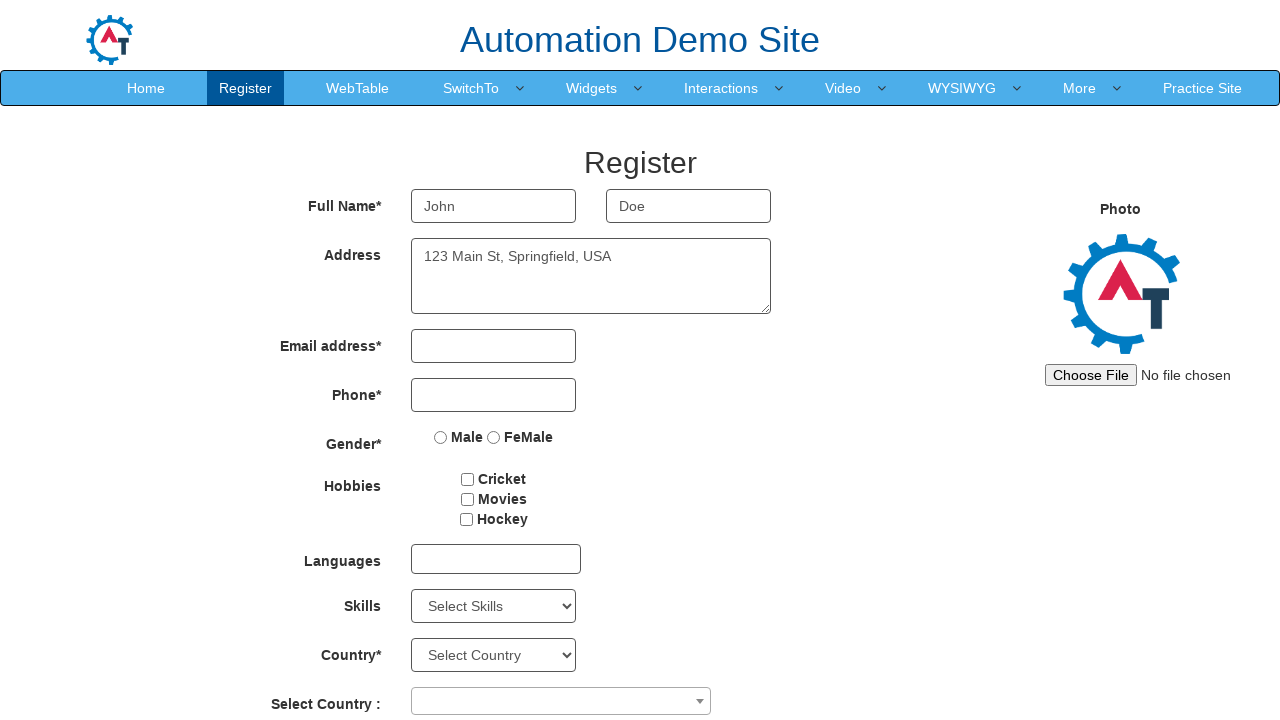

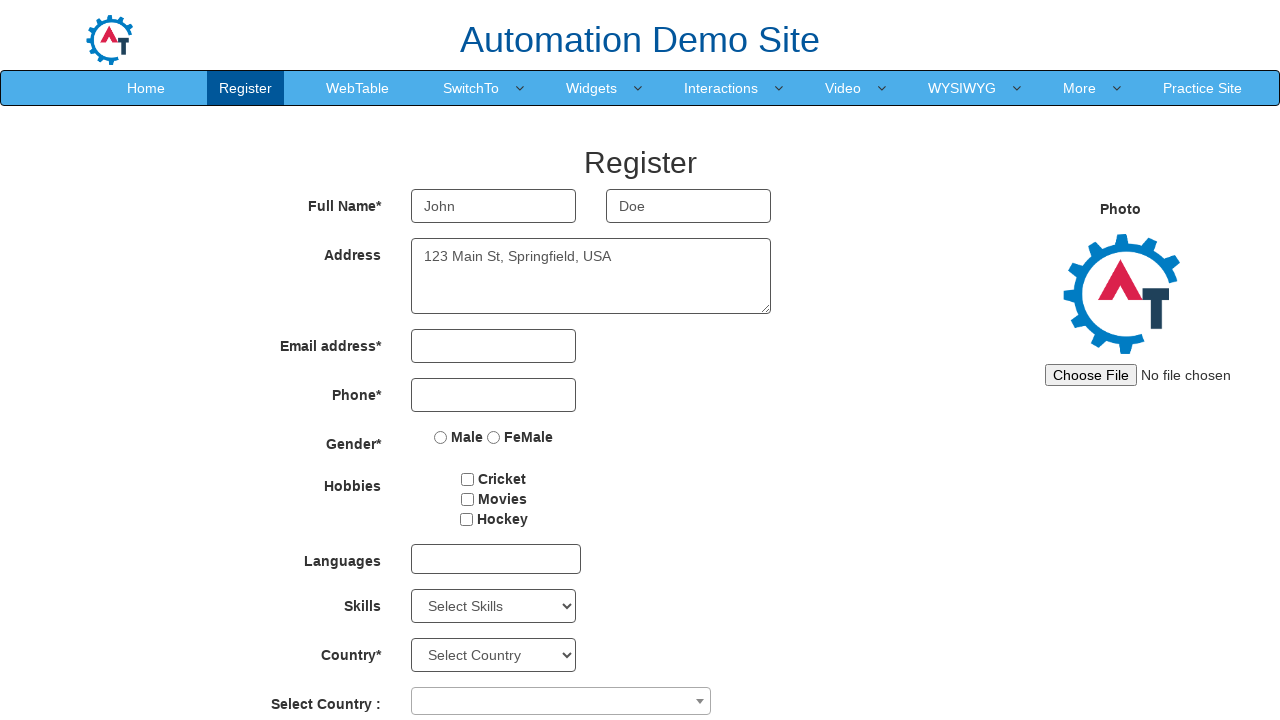